Tests dynamic loading functionality by navigating to Example 1, clicking the start button, and waiting for the dynamically loaded content to appear.

Starting URL: https://the-internet.herokuapp.com/dynamic_loading

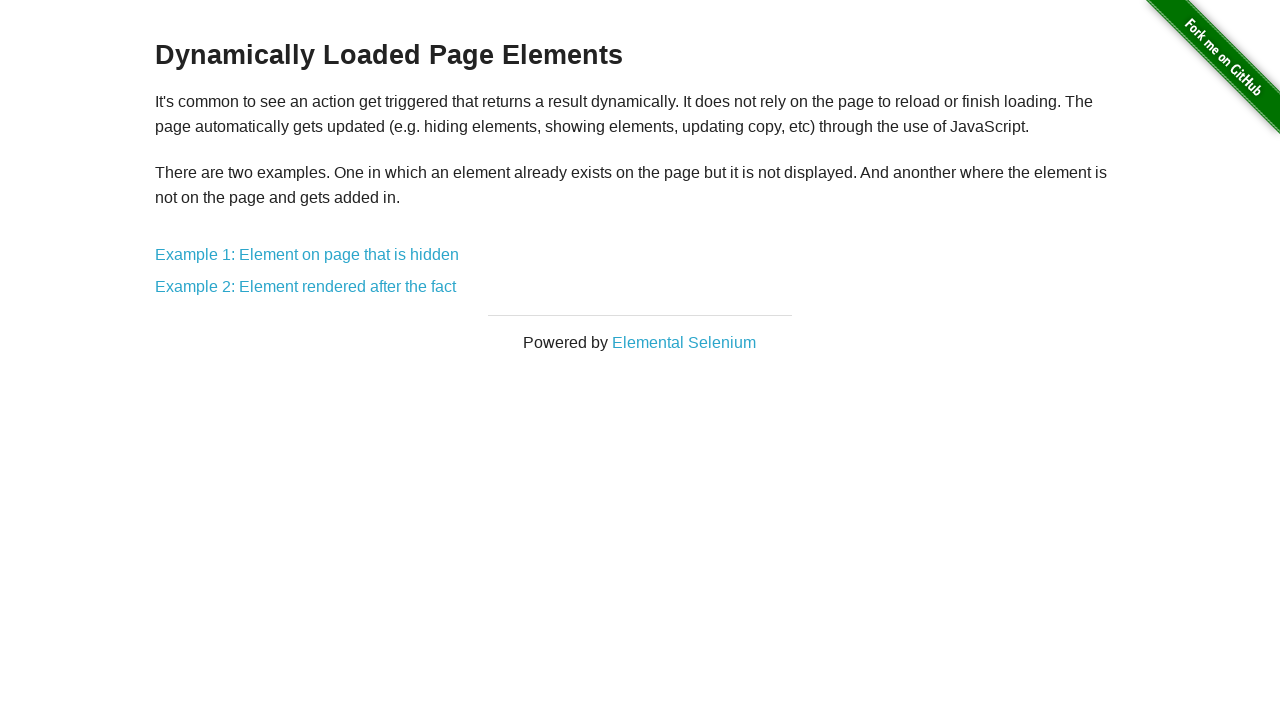

Clicked on Example 1 link at (307, 255) on #content > div > a:nth-child(5)
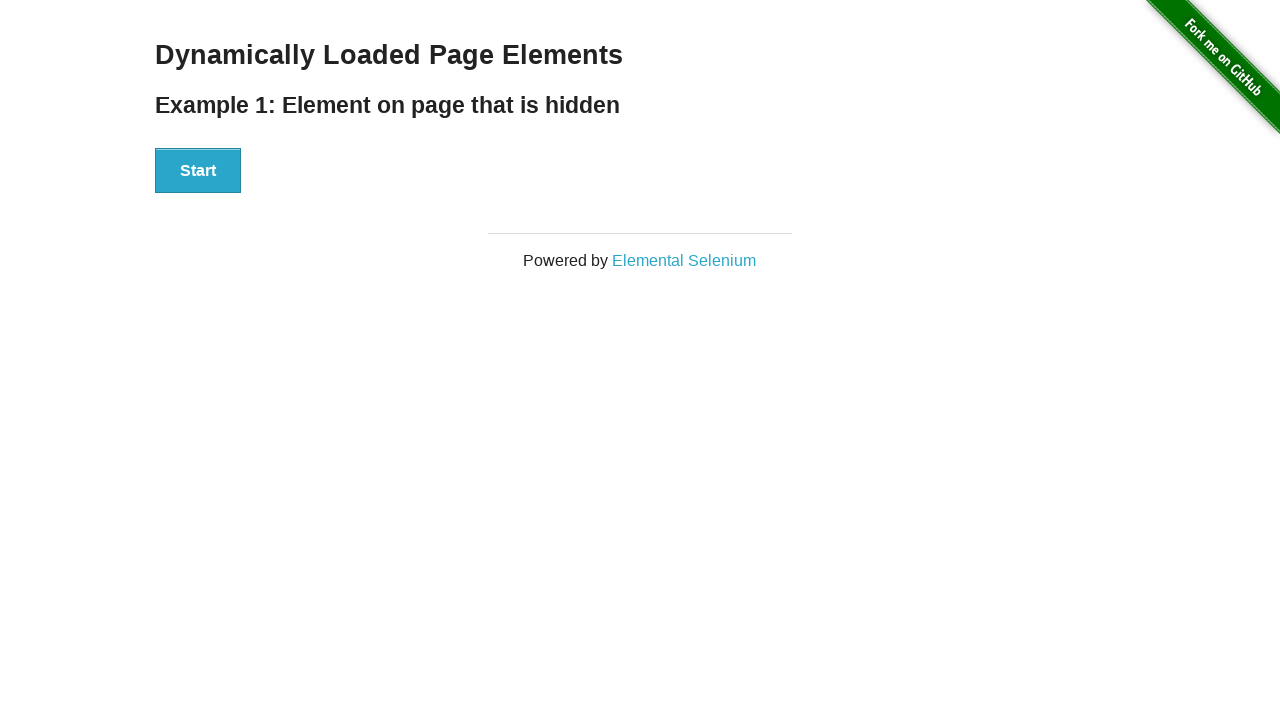

Start button became available
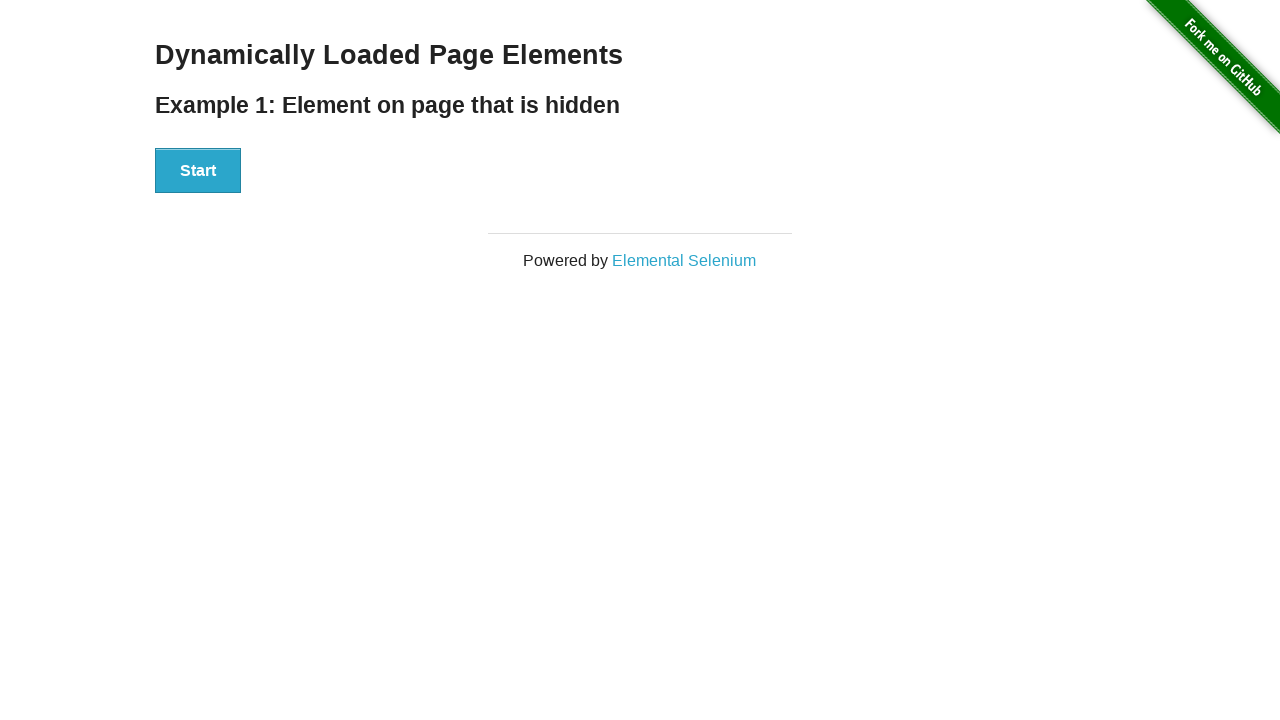

Clicked the Start button to initiate dynamic loading at (198, 171) on #start > button
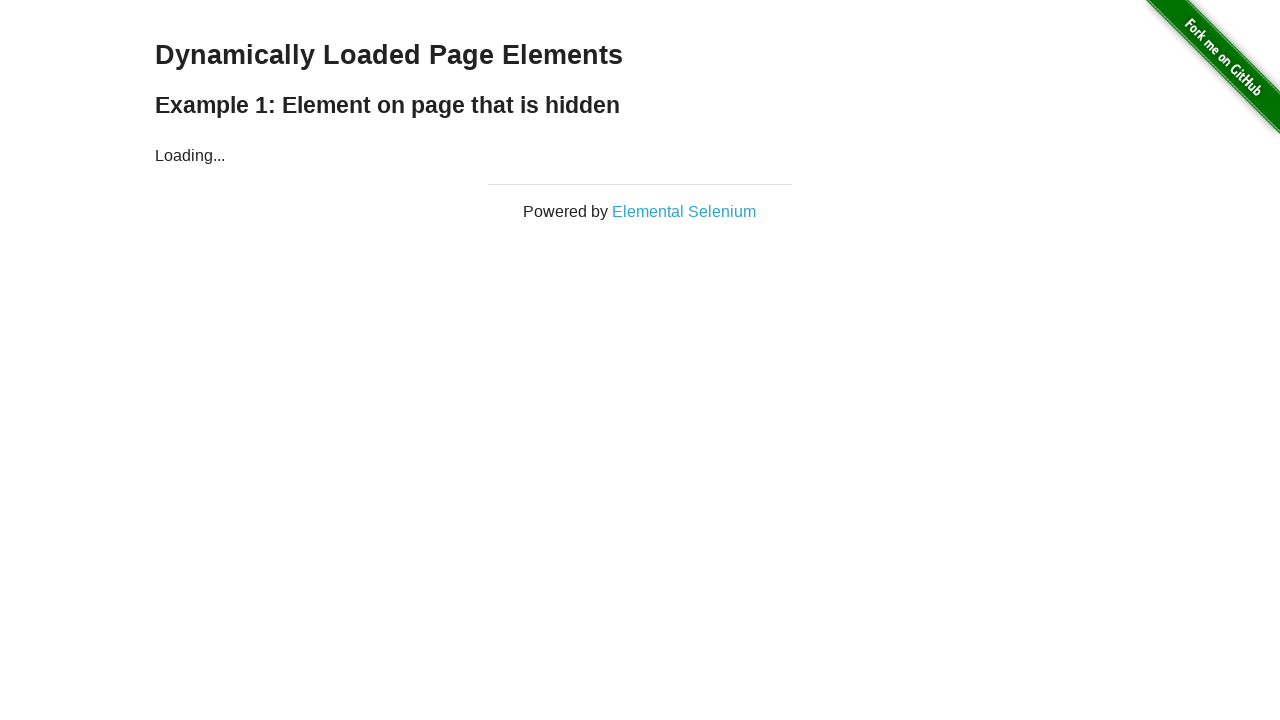

Dynamically loaded content appeared (div#finish loaded)
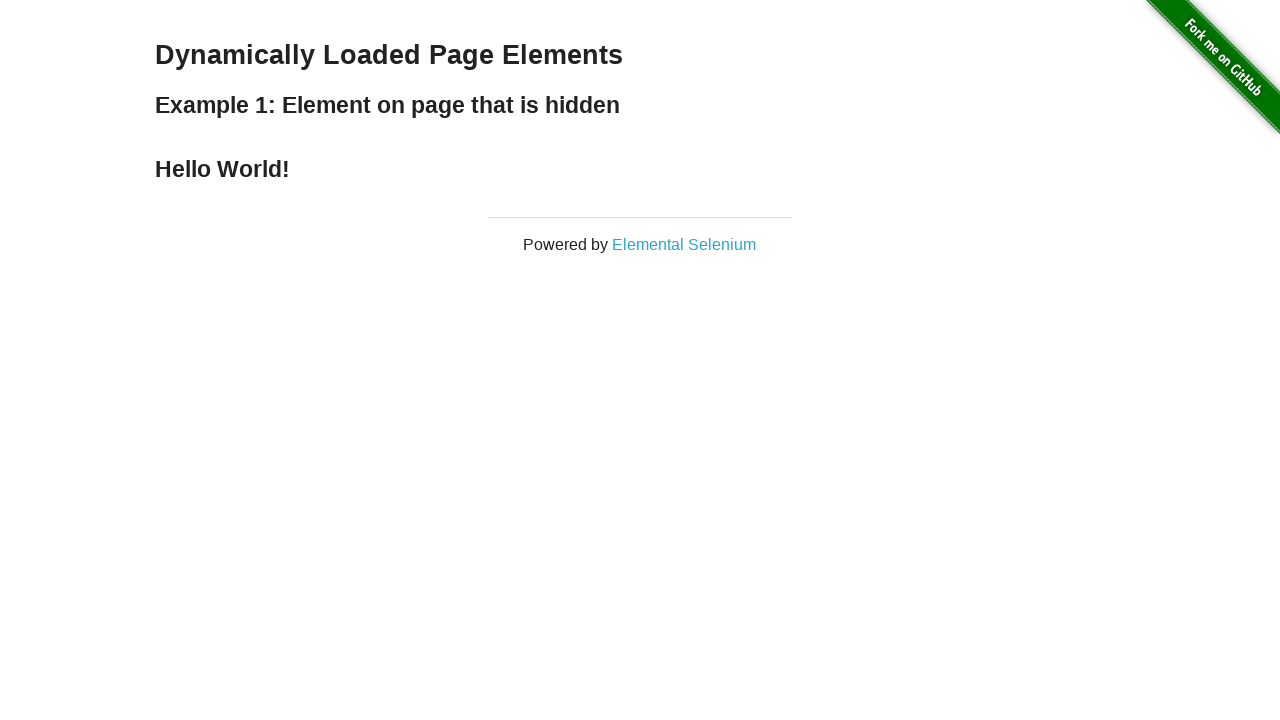

Verified the finish element is visible with 'Hello World!' text
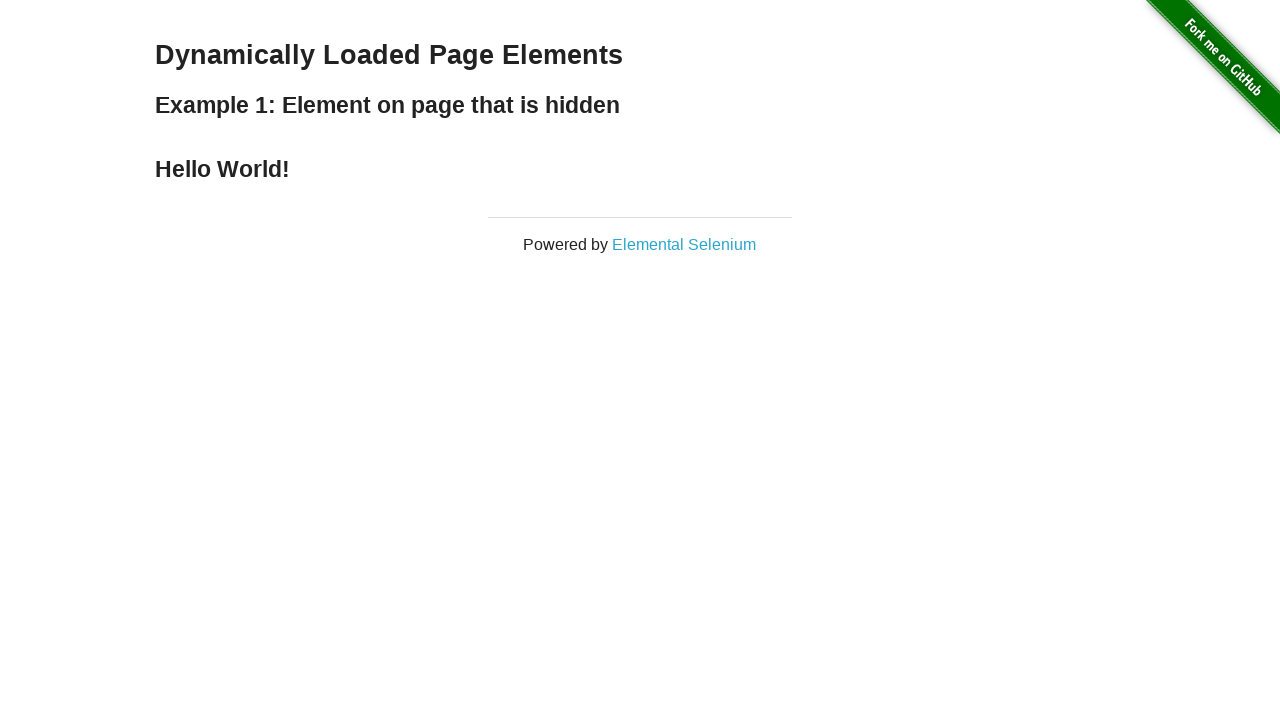

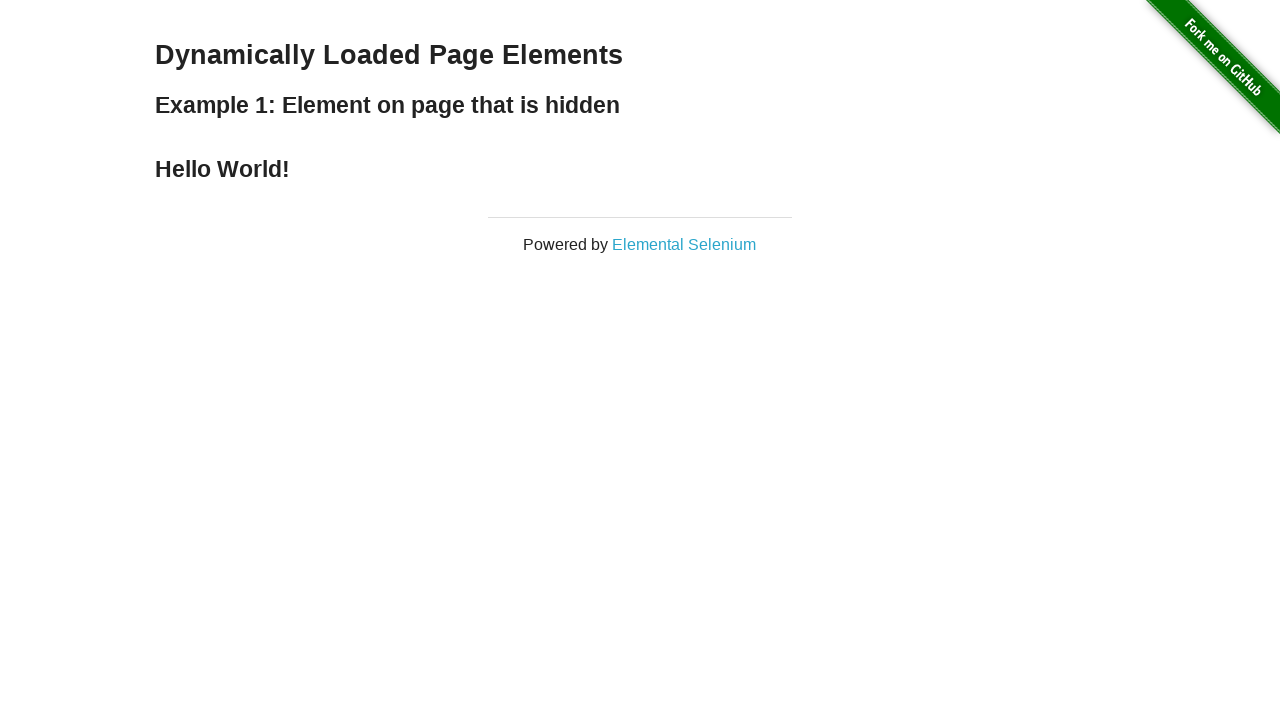